Tests interaction with elements inside an iframe by switching to the frame and clicking a button

Starting URL: https://leafground.com/frame.xhtml

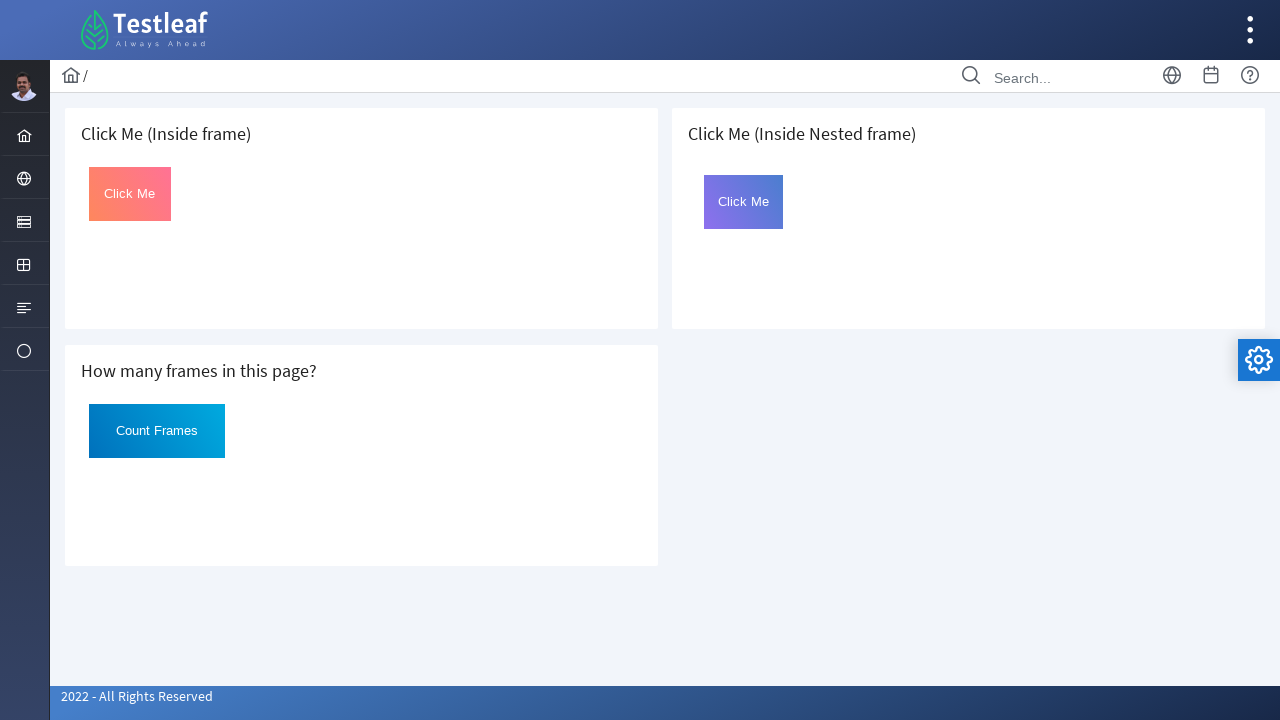

Located the first iframe on the page
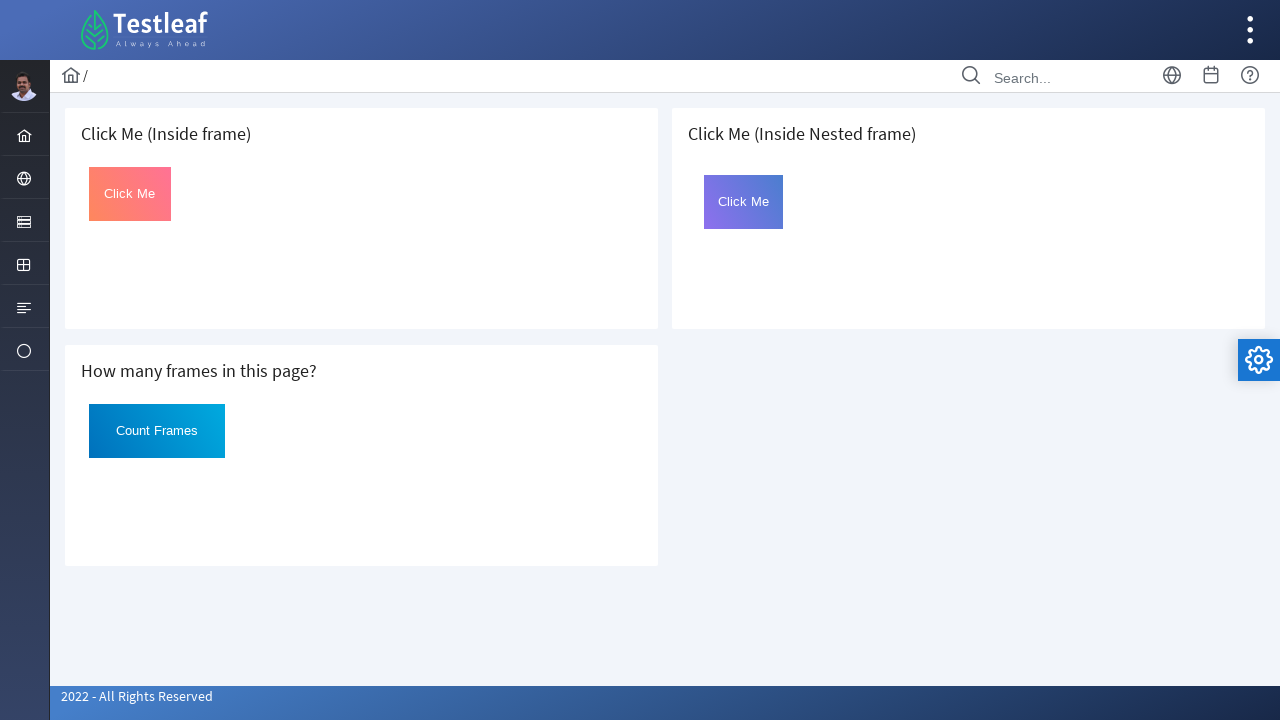

Clicked the button with id 'Click' inside the iframe at (130, 194) on iframe >> nth=0 >> internal:control=enter-frame >> xpath=//button[@id='Click']
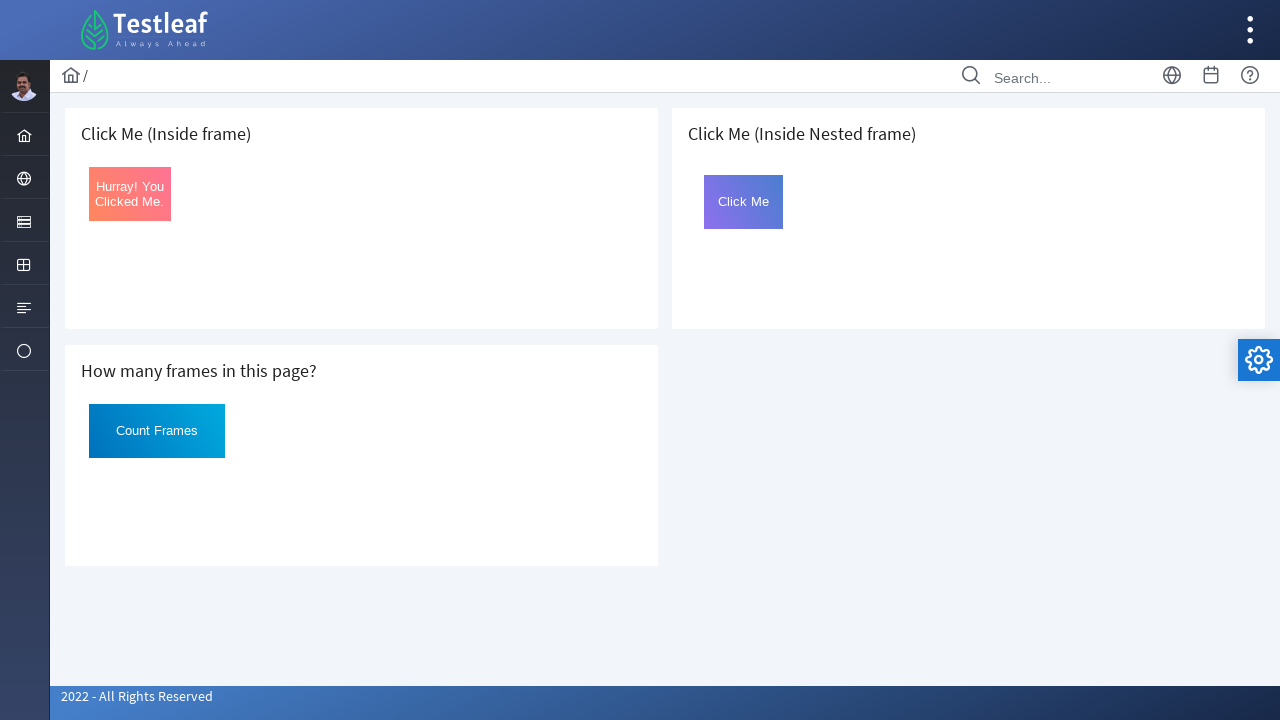

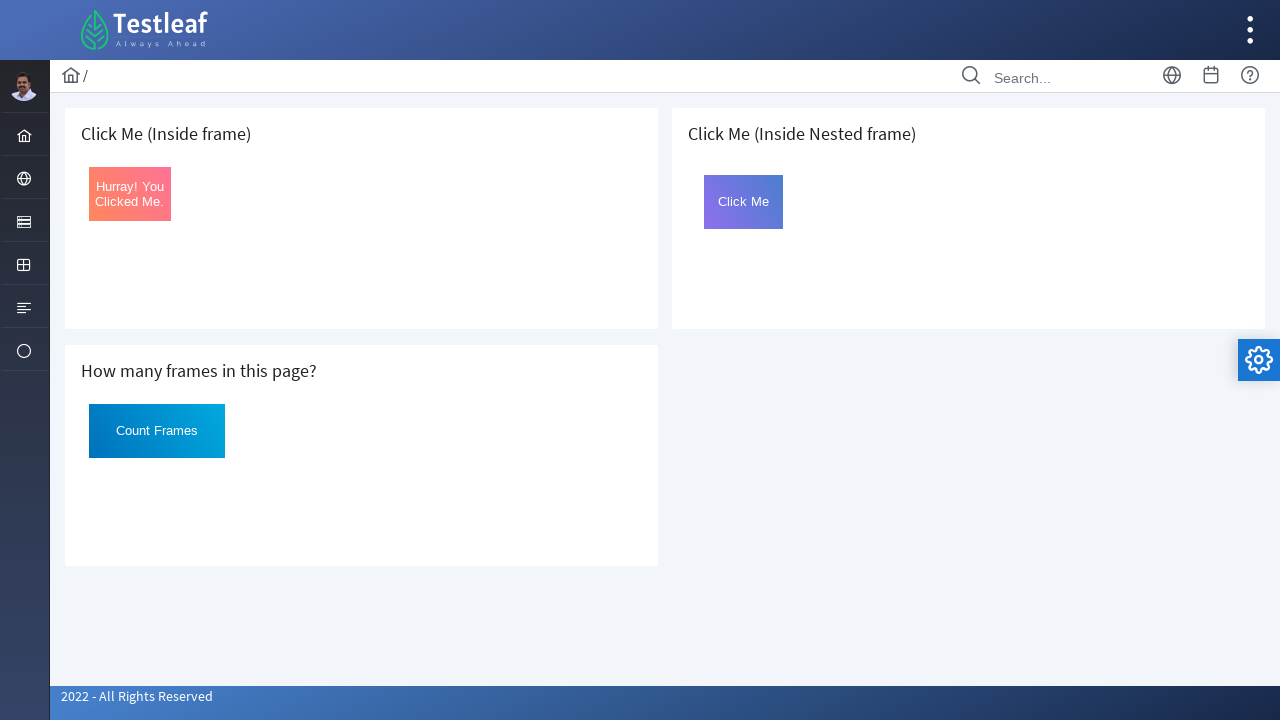